Tests the practice form on demoqa.com by filling in first name, last name, and email fields

Starting URL: https://demoqa.com/automation-practice-form

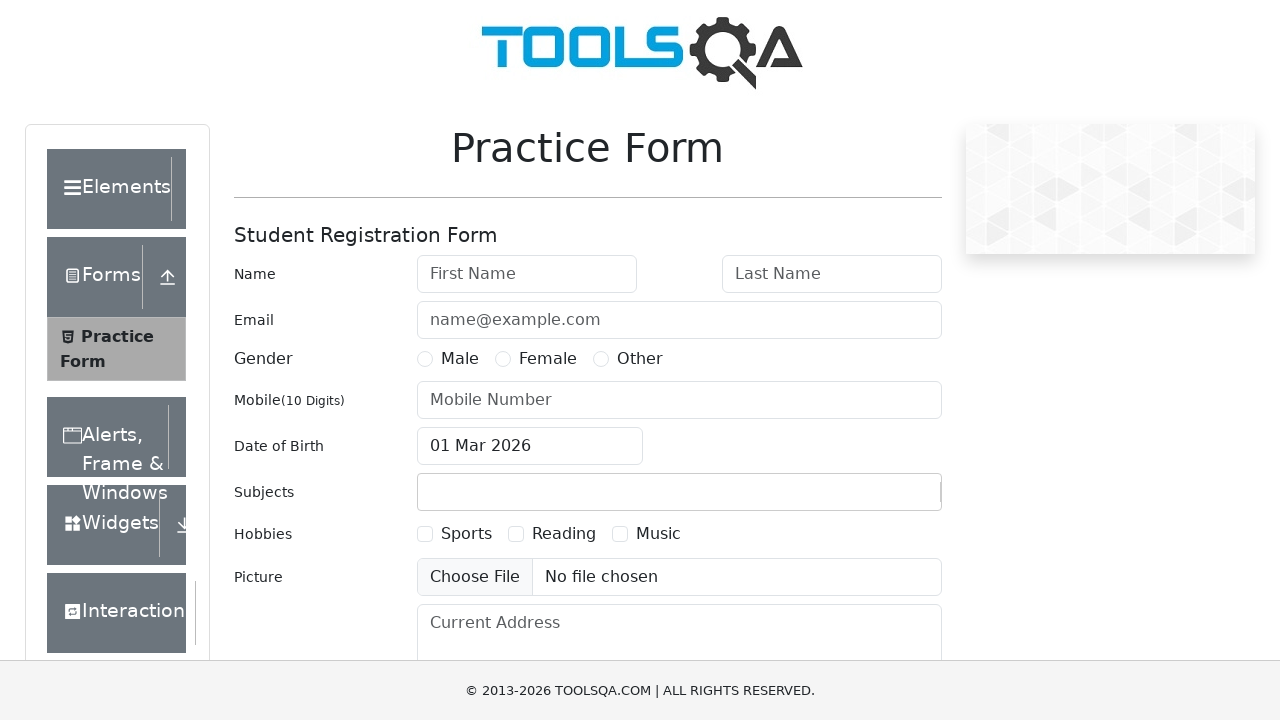

Waited for first name field to be visible
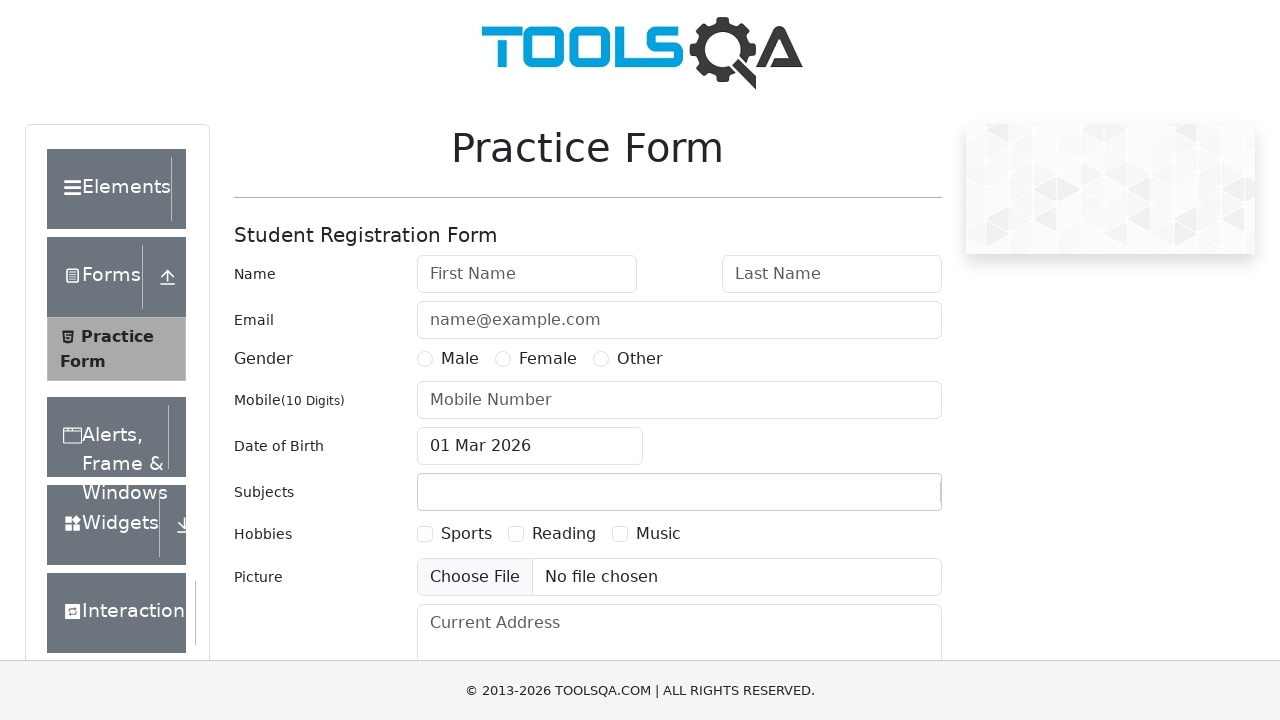

Filled first name field with 'Michael' on #firstName
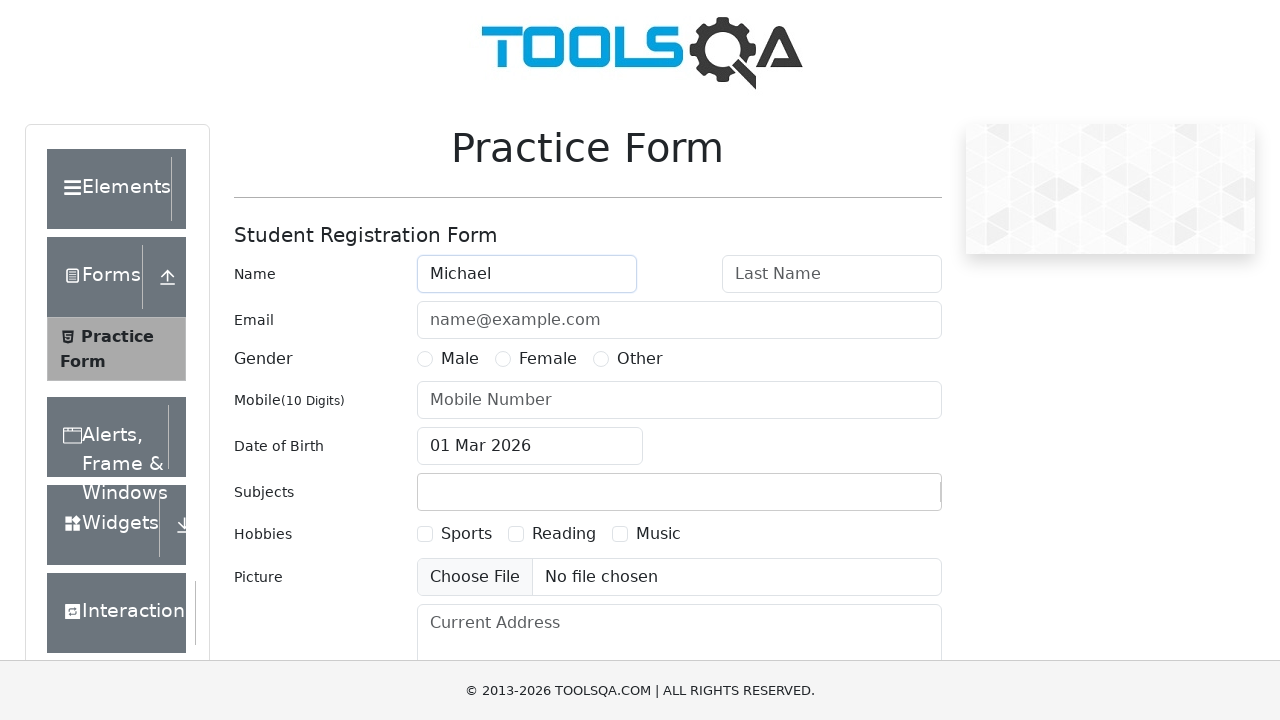

Filled last name field with 'Anderson' on #lastName
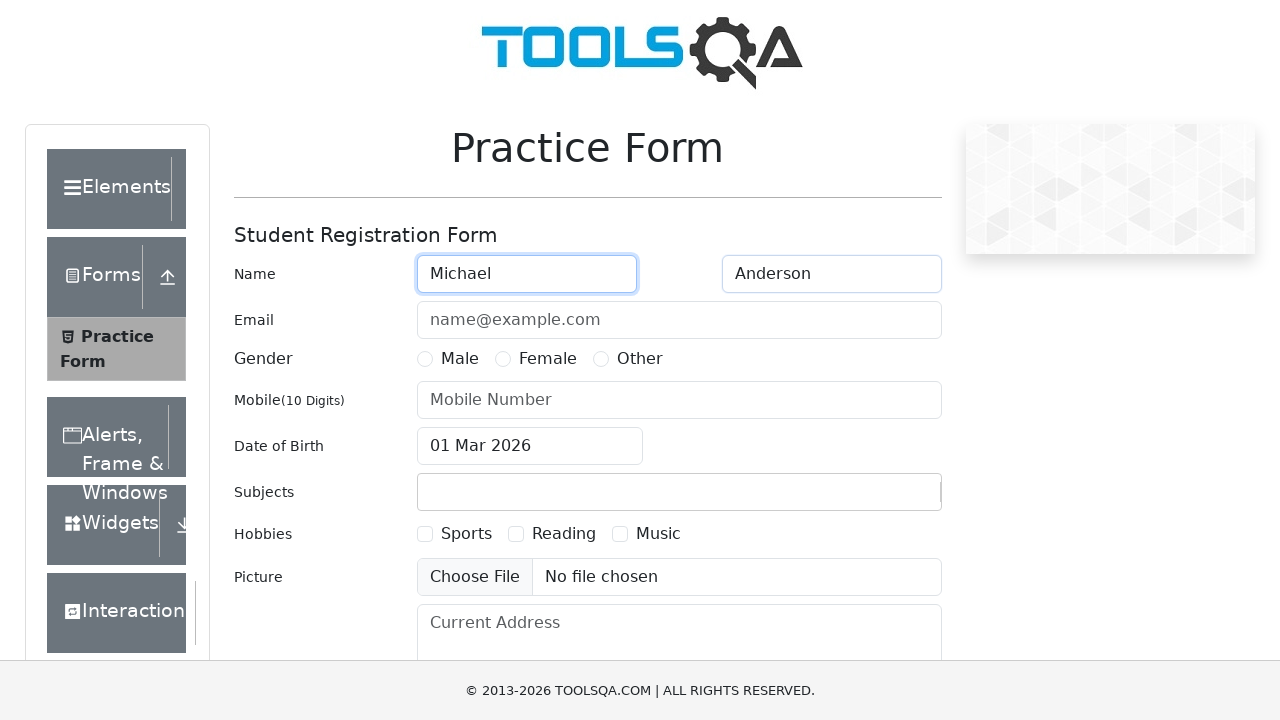

Filled email field with 'michael.anderson@example.com' on #userEmail
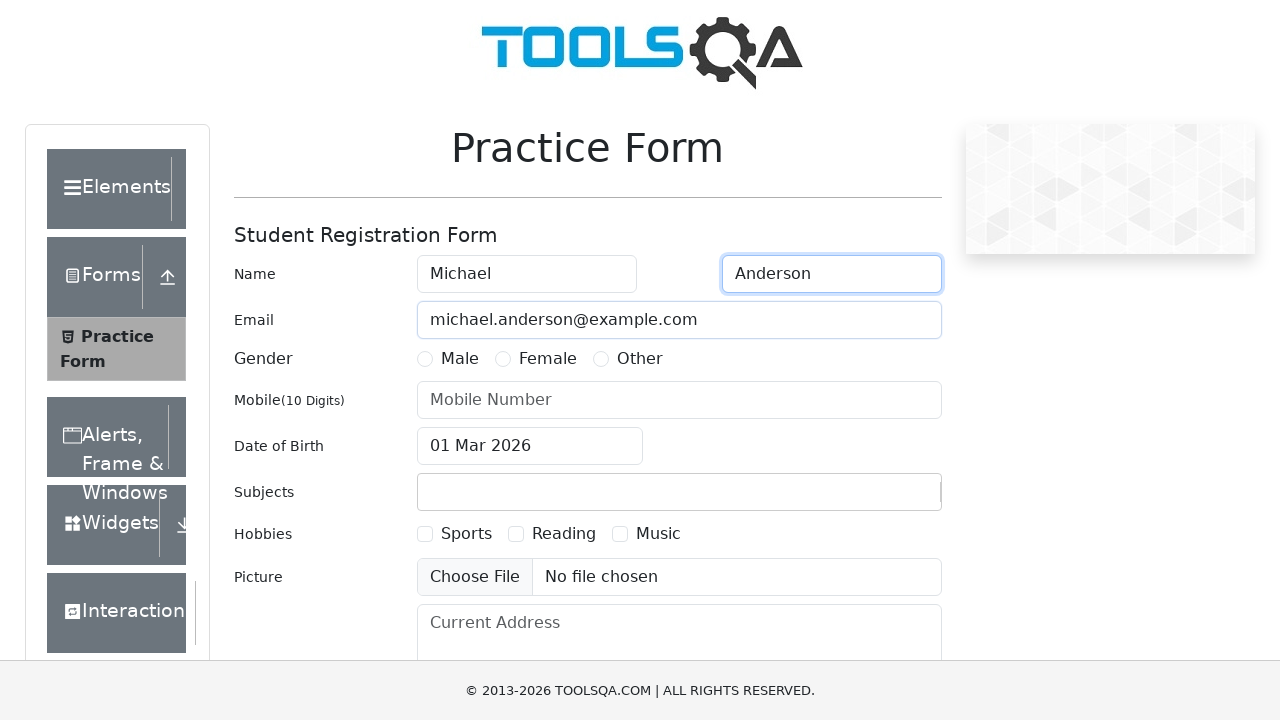

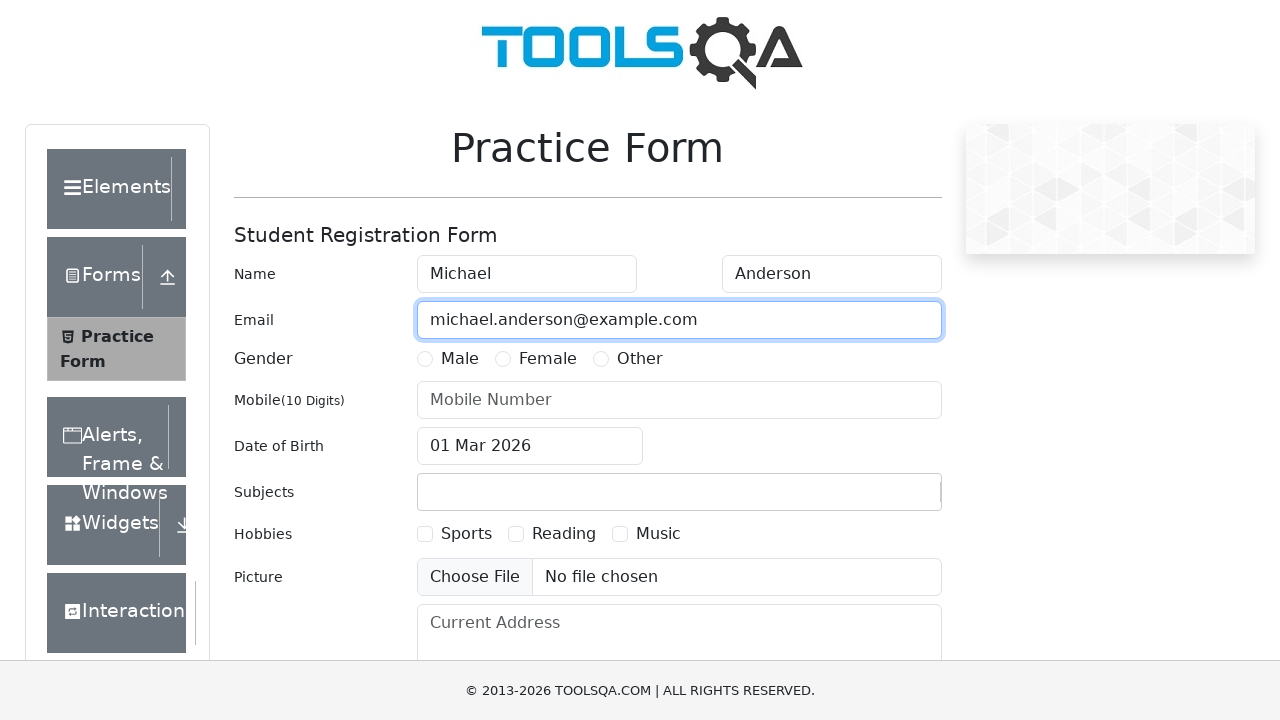